Tests iframe interactions by switching between multiple frames, clicking buttons within frames, and counting total frames on the page

Starting URL: https://www.leafground.com/frame.xhtml

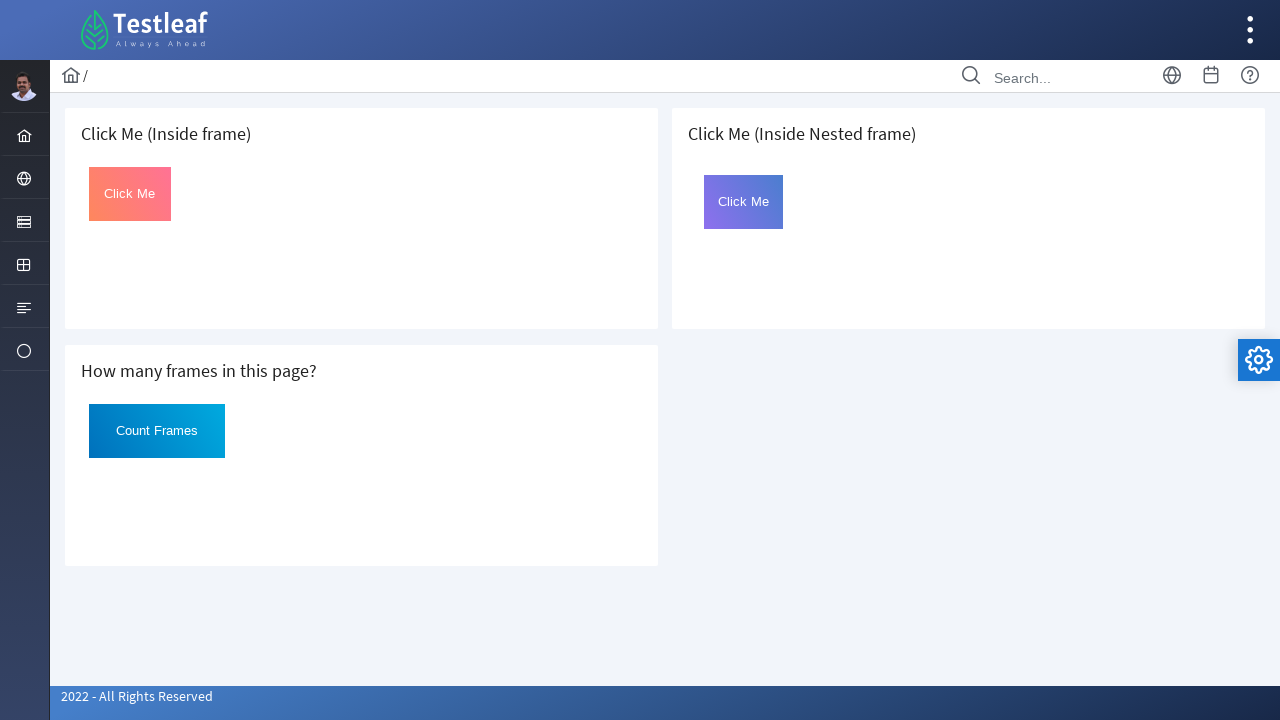

Clicked button in first iframe at (130, 194) on iframe >> nth=0 >> internal:control=enter-frame >> #Click
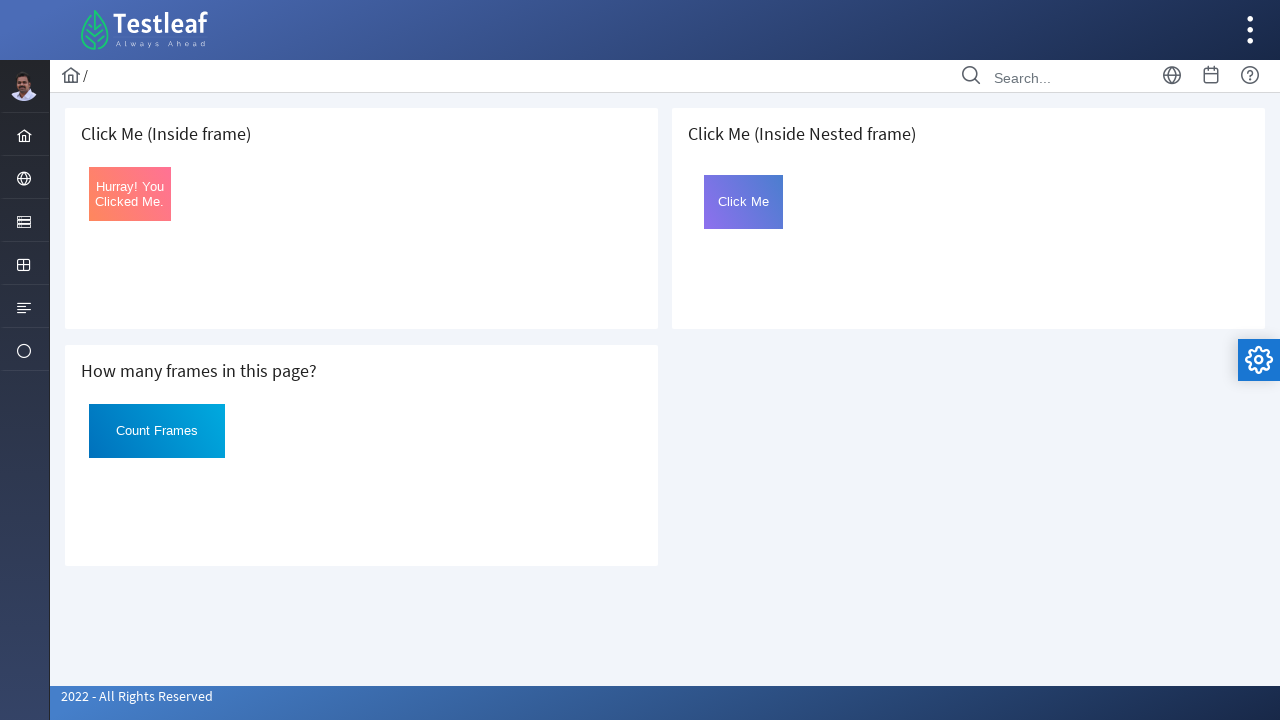

Retrieved text content from button in first iframe
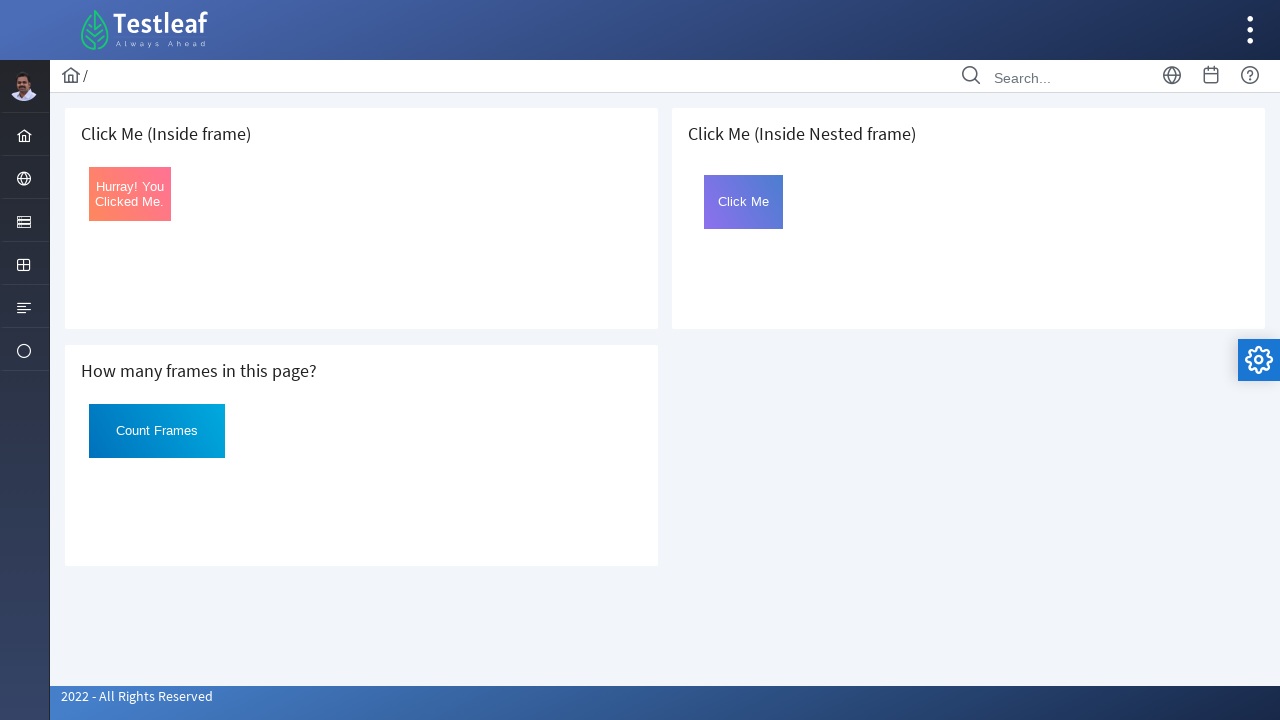

Retrieved 'Count Frames' button text from second iframe
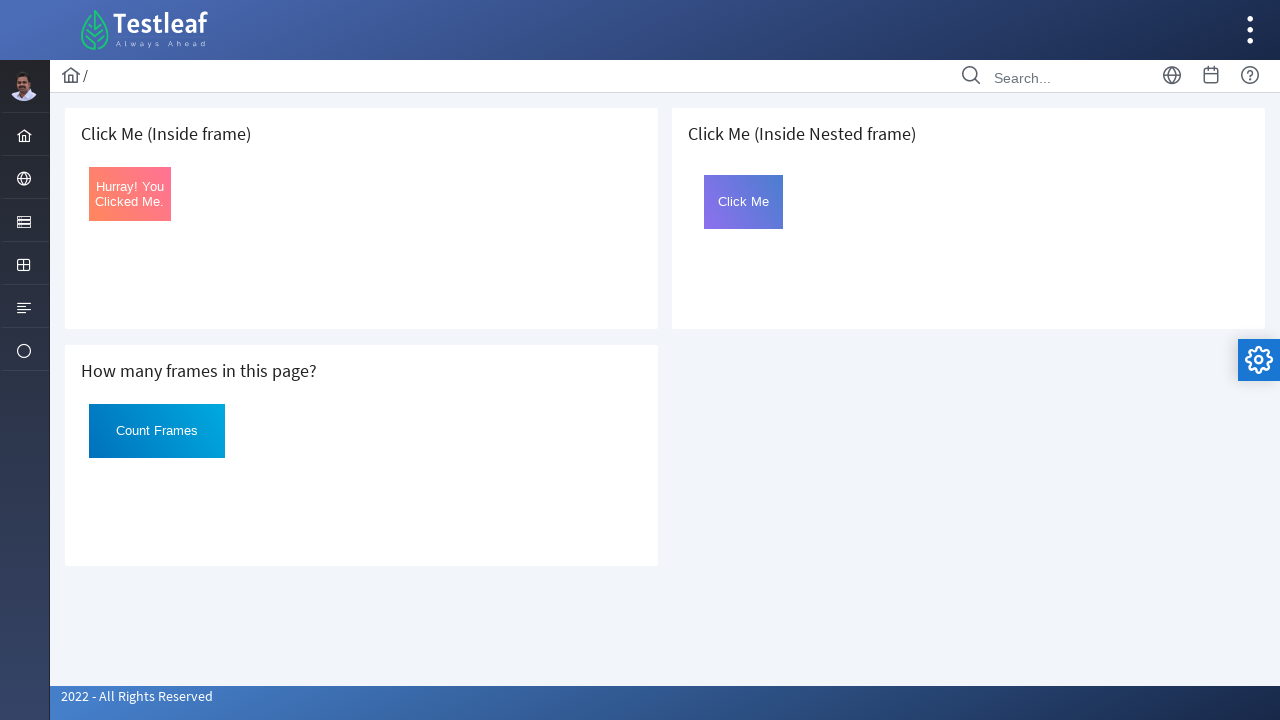

Counted total iframes on page: 3
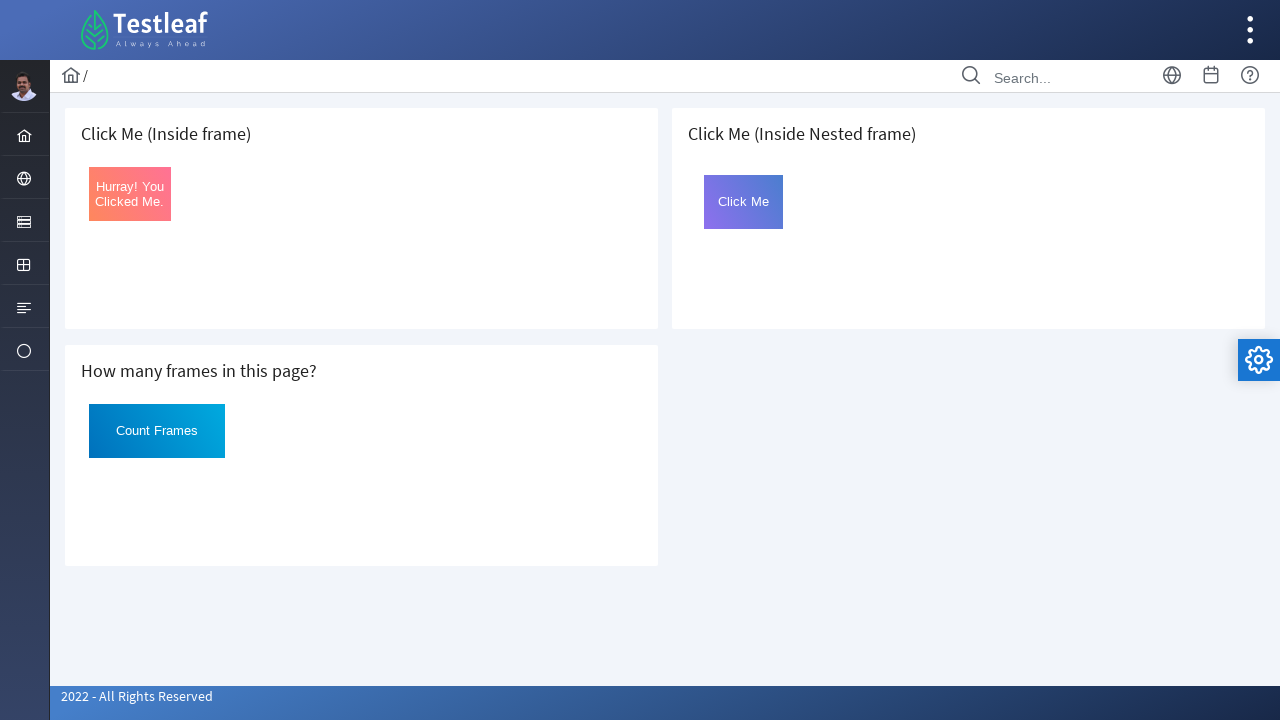

Clicked button in nested iframe (inner frame of third iframe) at (744, 202) on iframe >> nth=2 >> internal:control=enter-frame >> iframe >> nth=0 >> internal:c
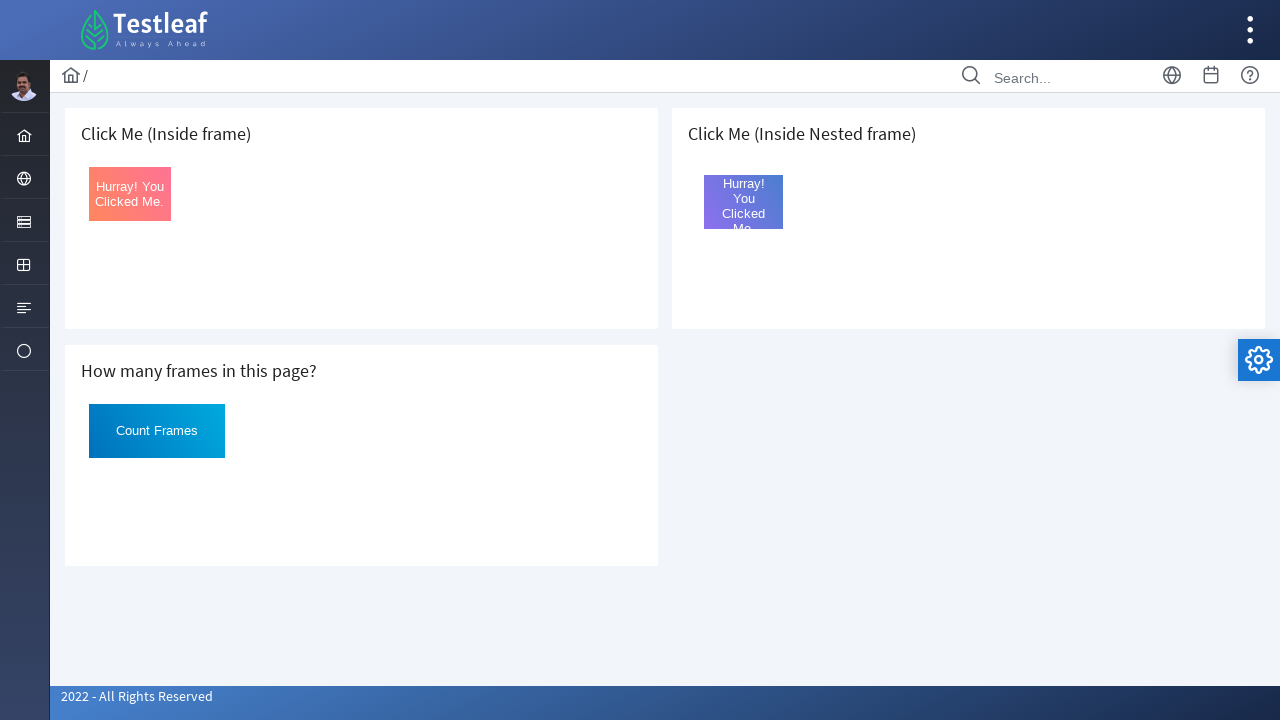

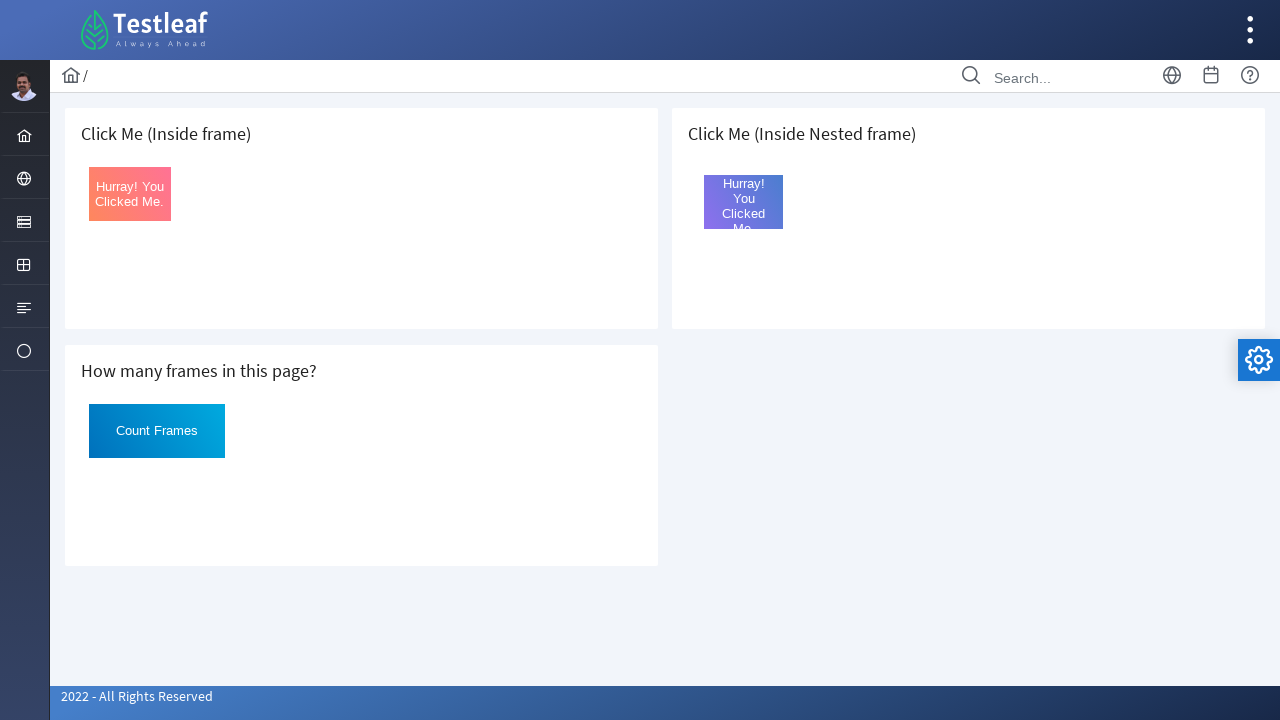